Tests the Selenium course content page by clicking on a collapsible heading section and then clicking a link to access a Selenium resume PDF.

Starting URL: http://greenstech.in/selenium-course-content.html

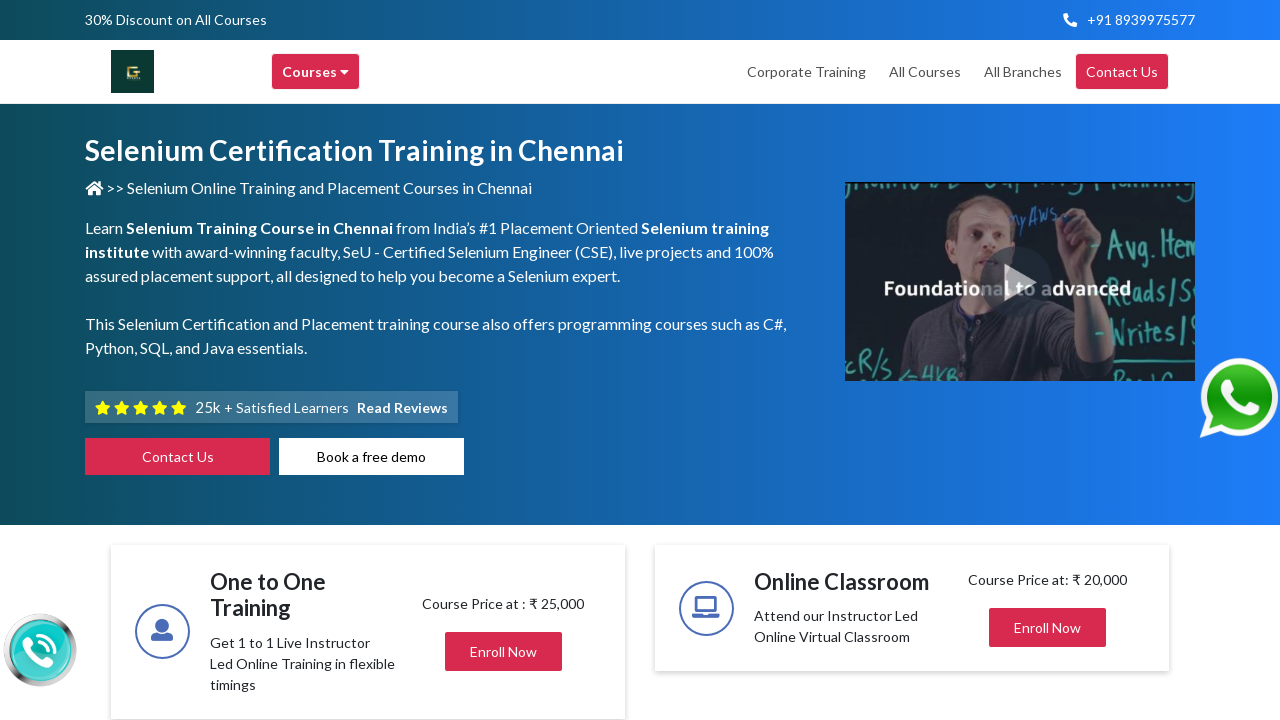

Navigated to Selenium course content page
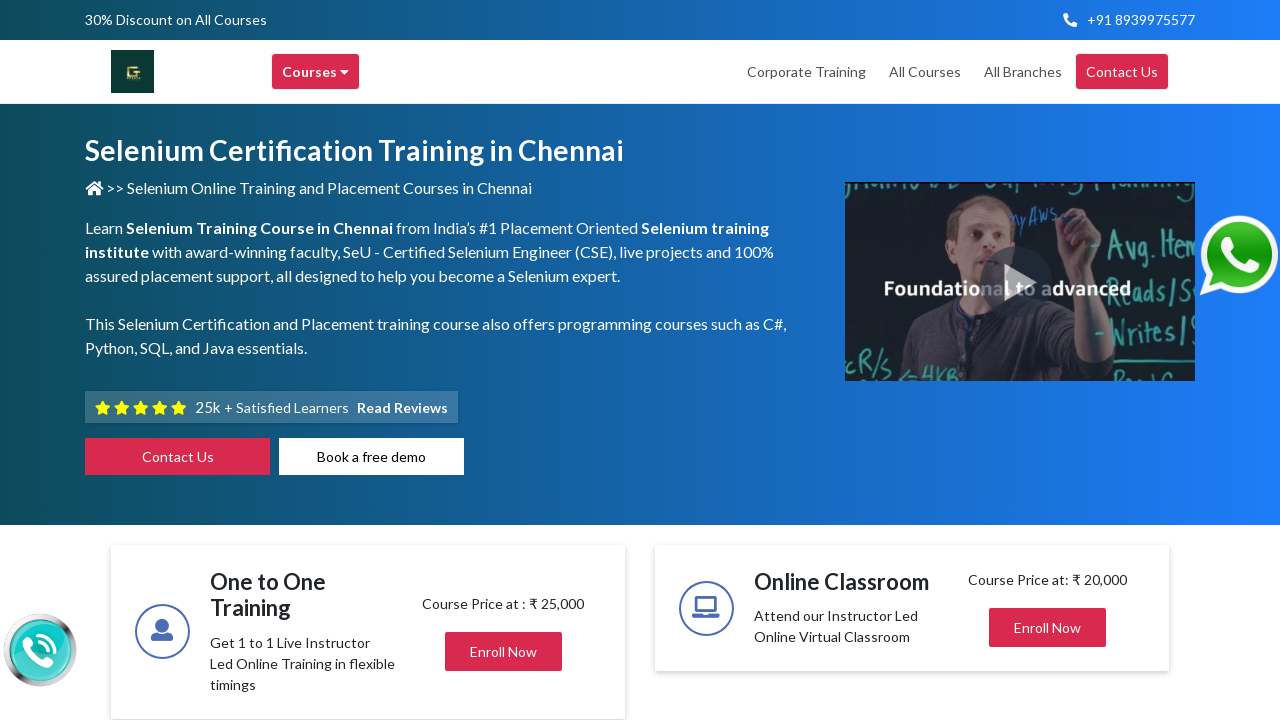

Clicked on collapsible heading section (heading201) at (1048, 360) on xpath=//div[@id='heading201']
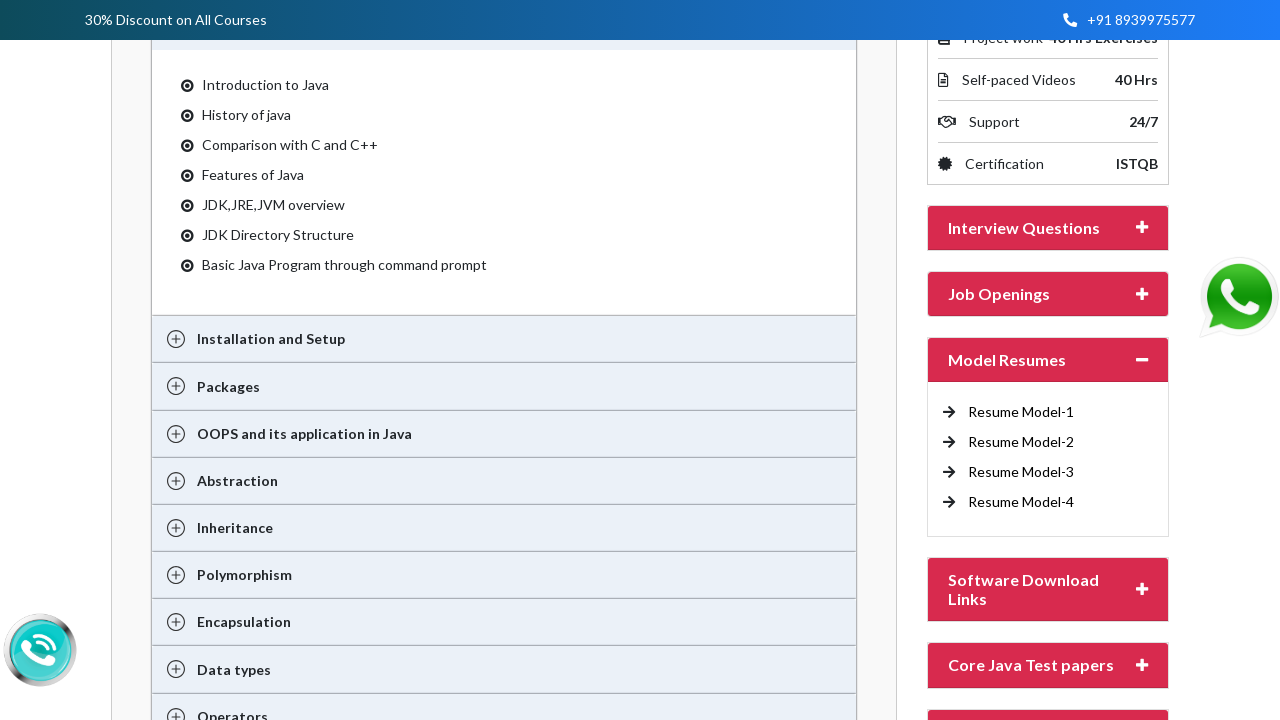

Clicked on Selenium resume PDF link at (1021, 412) on xpath=//a[@href='http://traininginchennai.in/Fresher_Selenium_Resume.pdf']
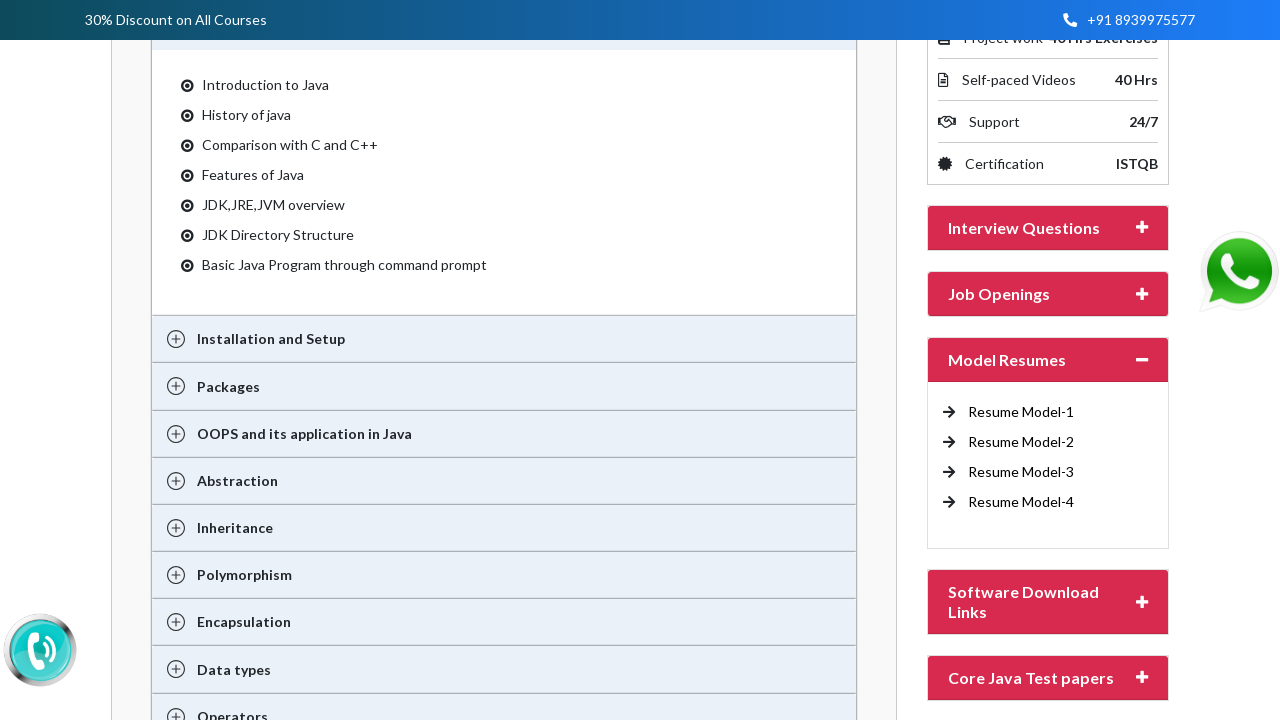

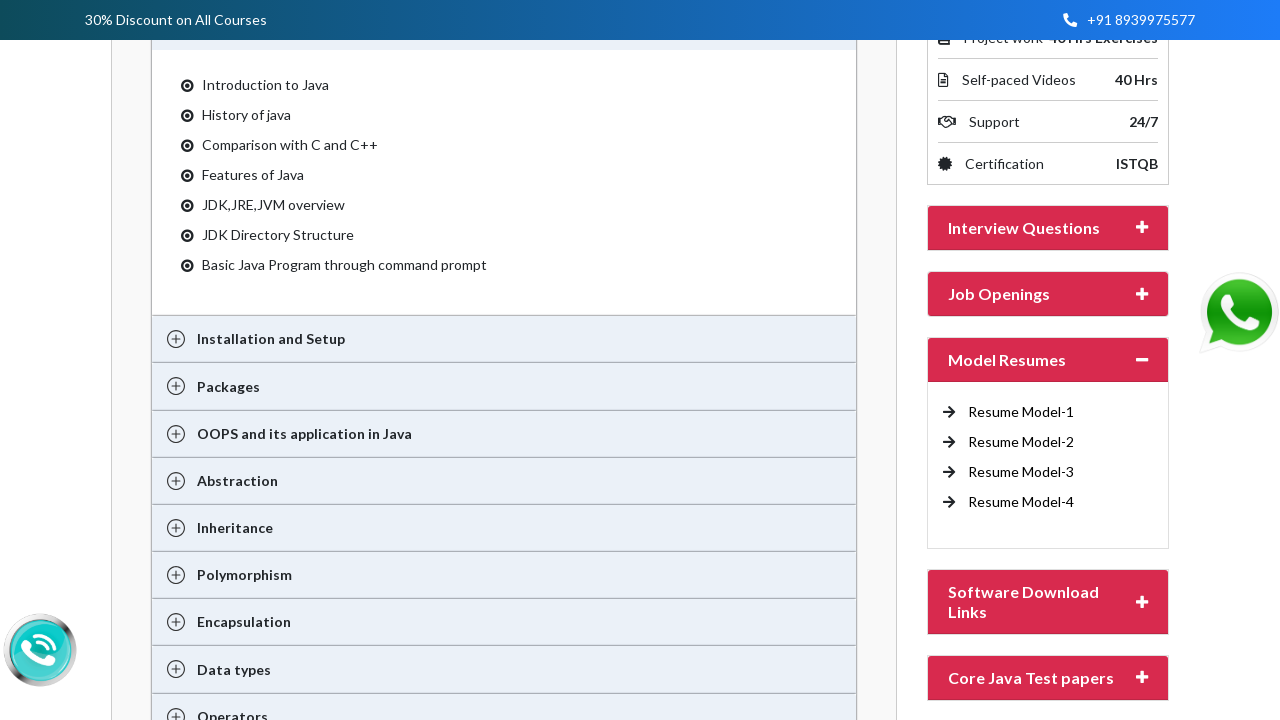